Tests a todo list application by entering multiple task items into the input field

Starting URL: https://v1.training-support.net/selenium/todo-list

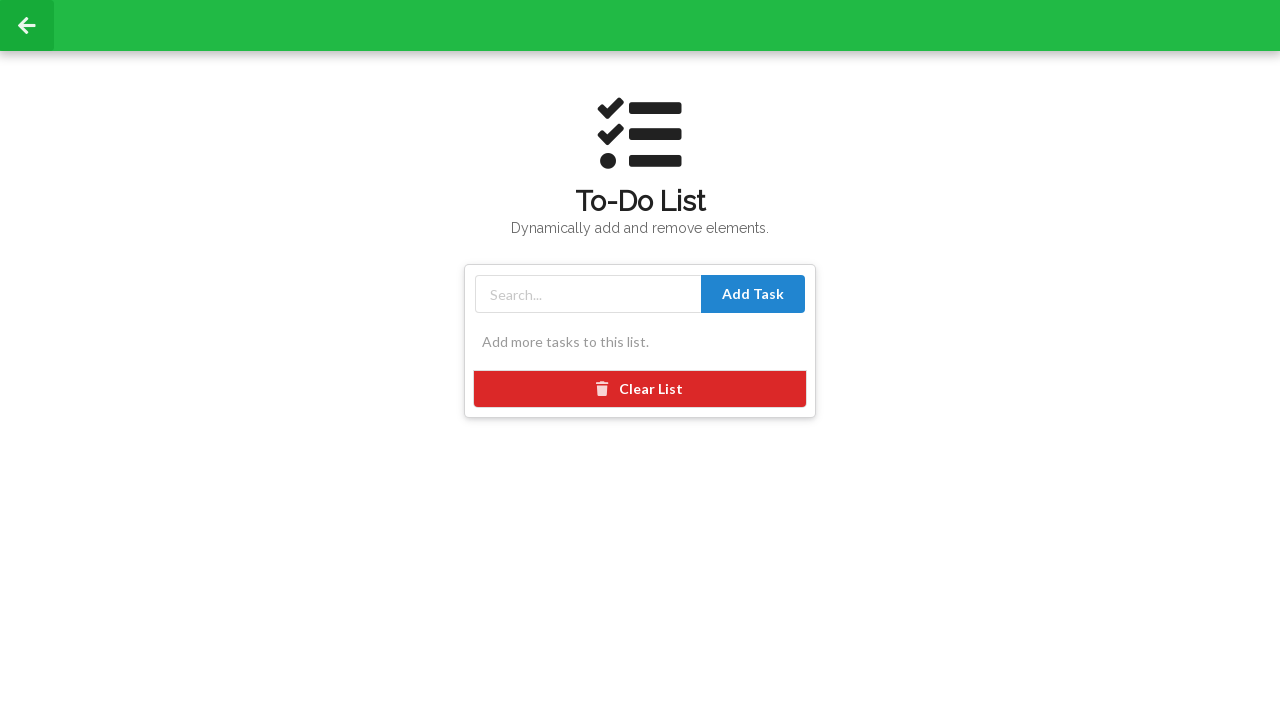

Filled task input field with 'Complete project documentation' on #taskInput
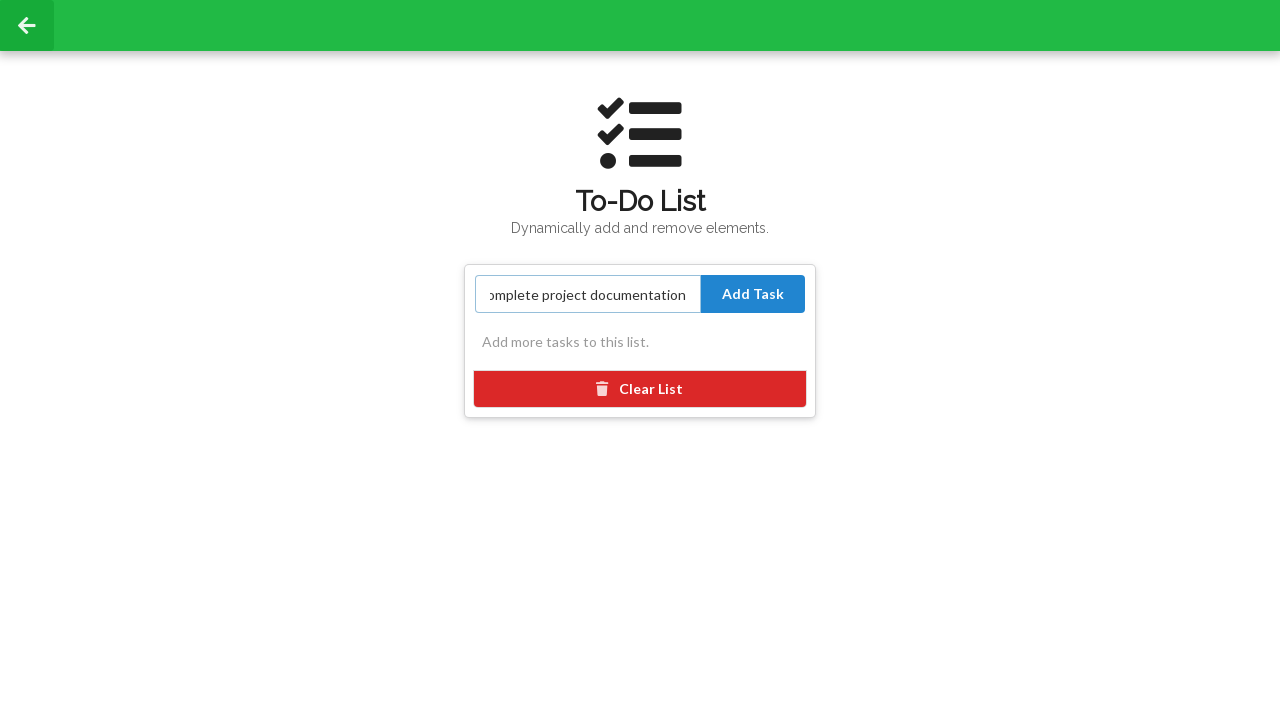

Filled task input field with 'Review pull requests' on #taskInput
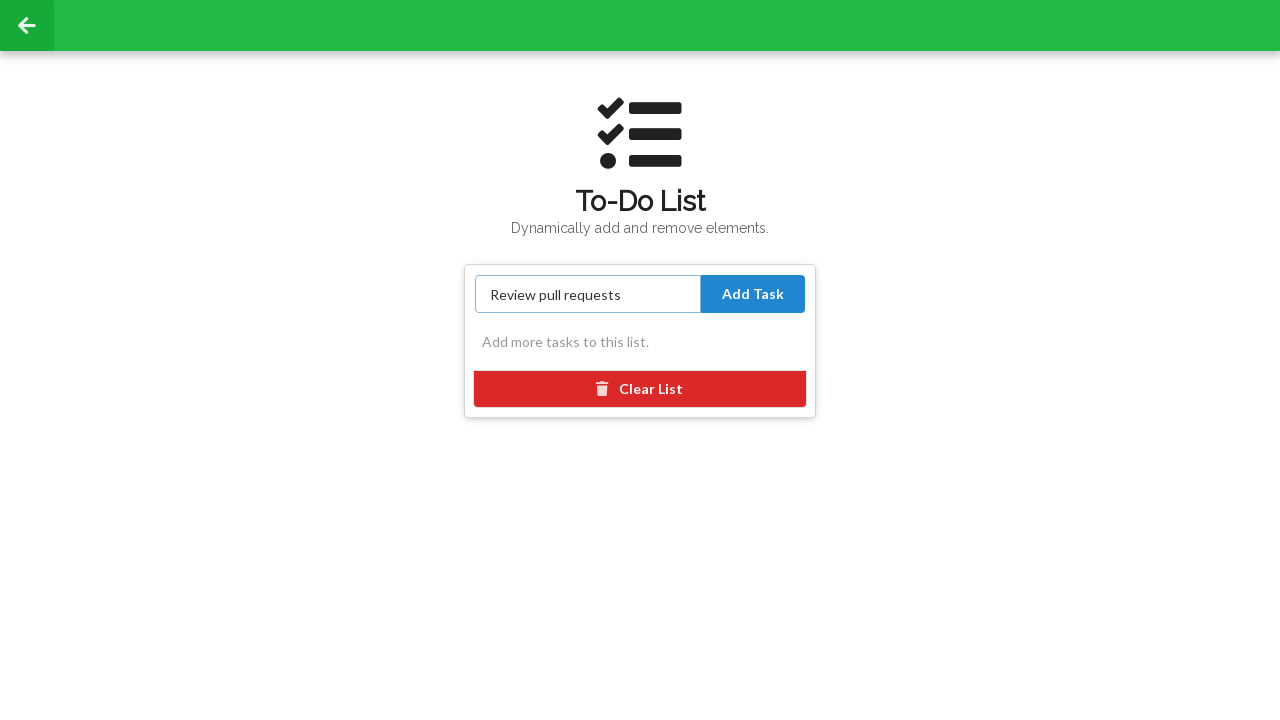

Filled task input field with 'Update test cases' on #taskInput
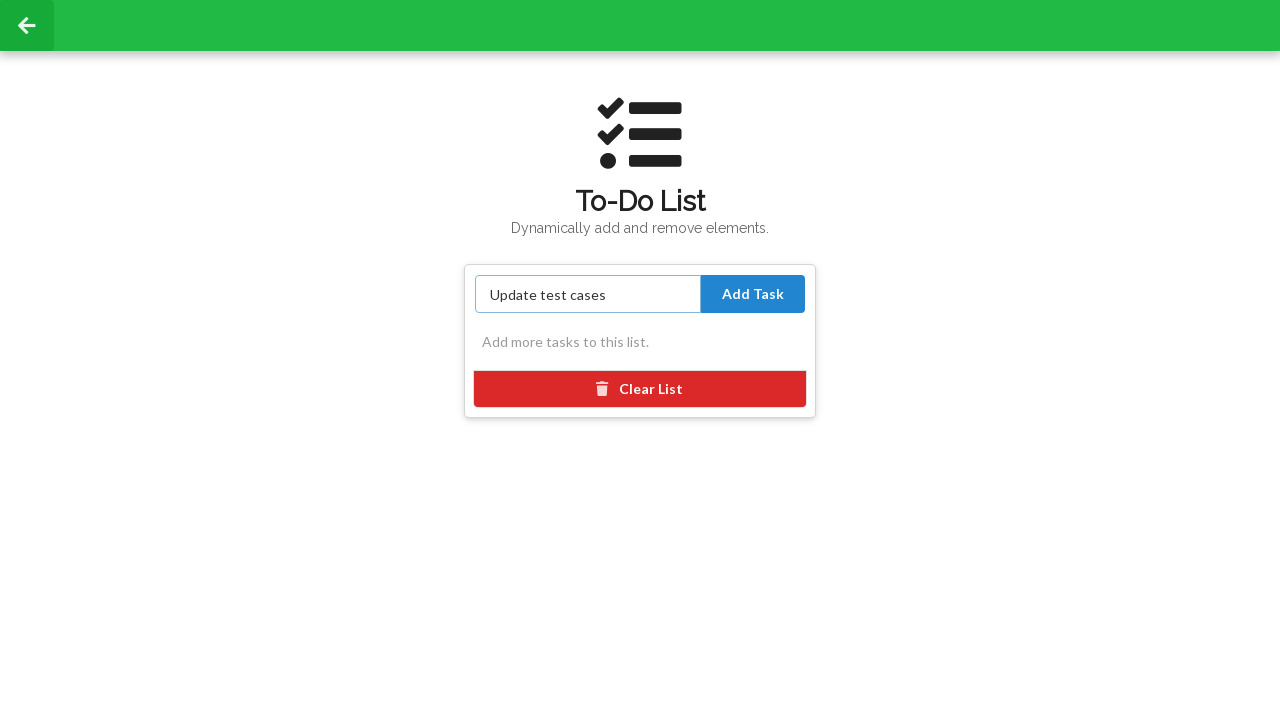

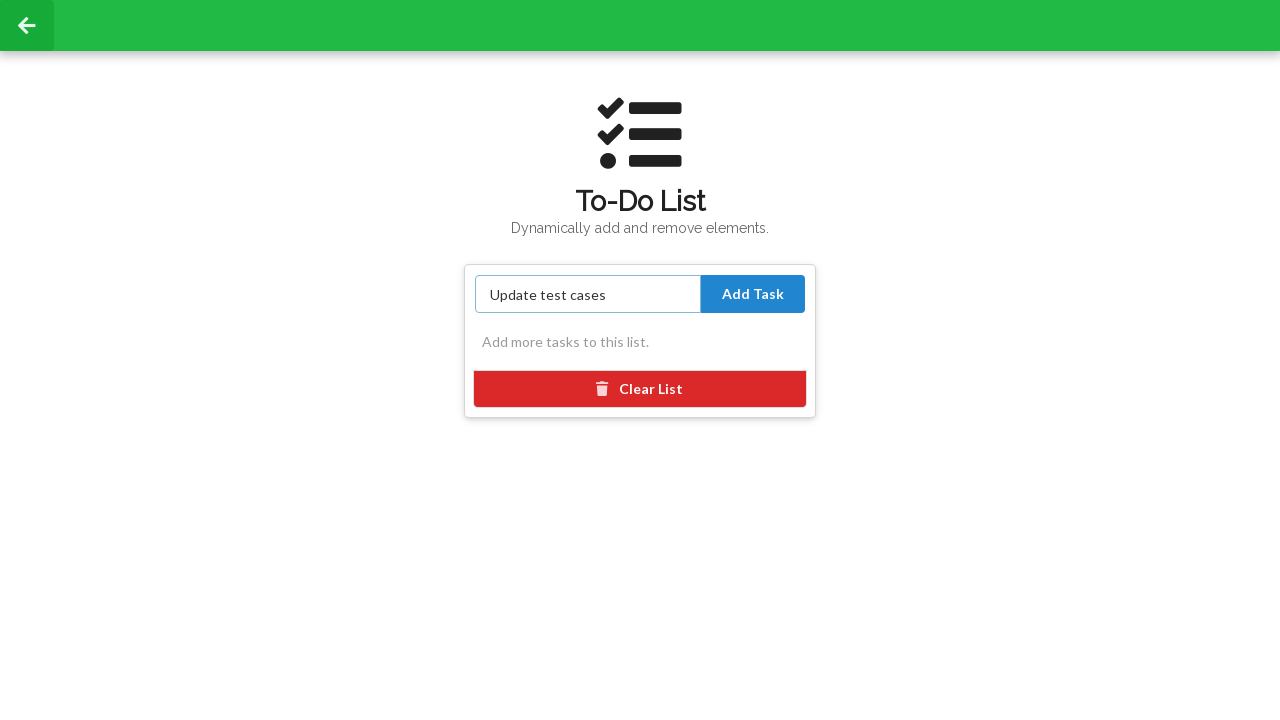